Navigates to Duel Links Meta website and sets the window size

Starting URL: https://www.duellinksmeta.com/

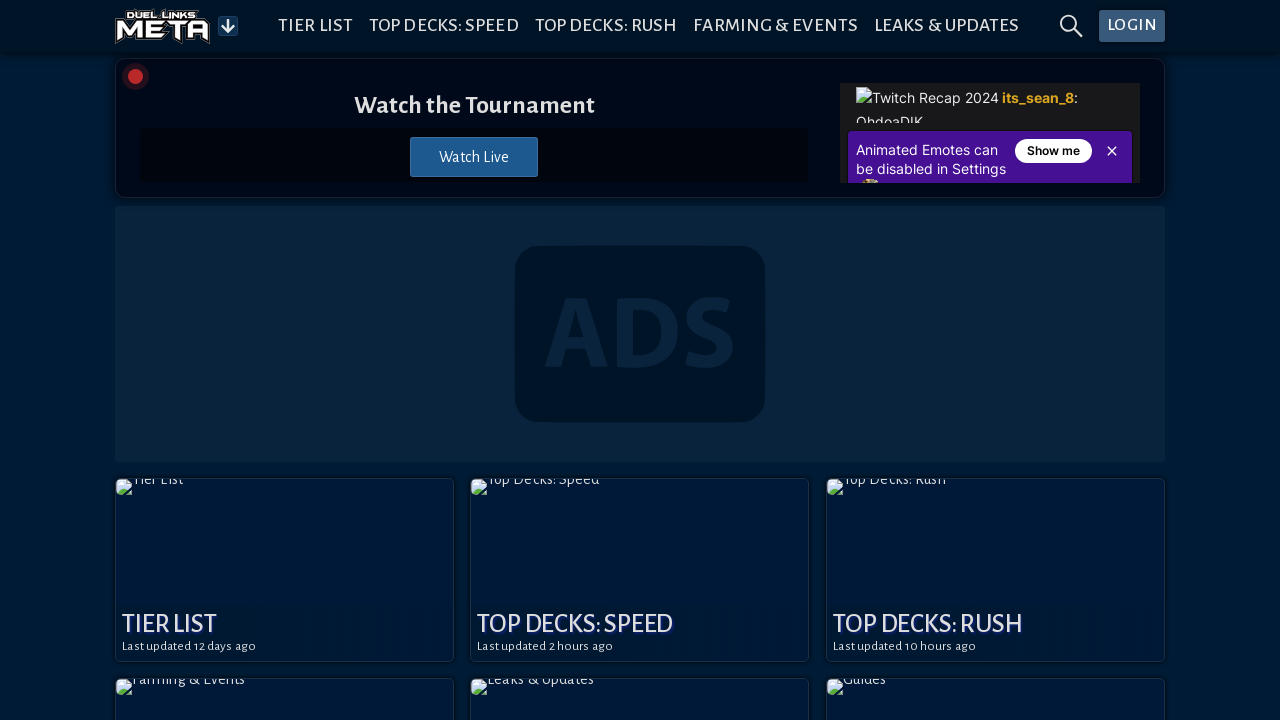

Set viewport size to 1600x1200
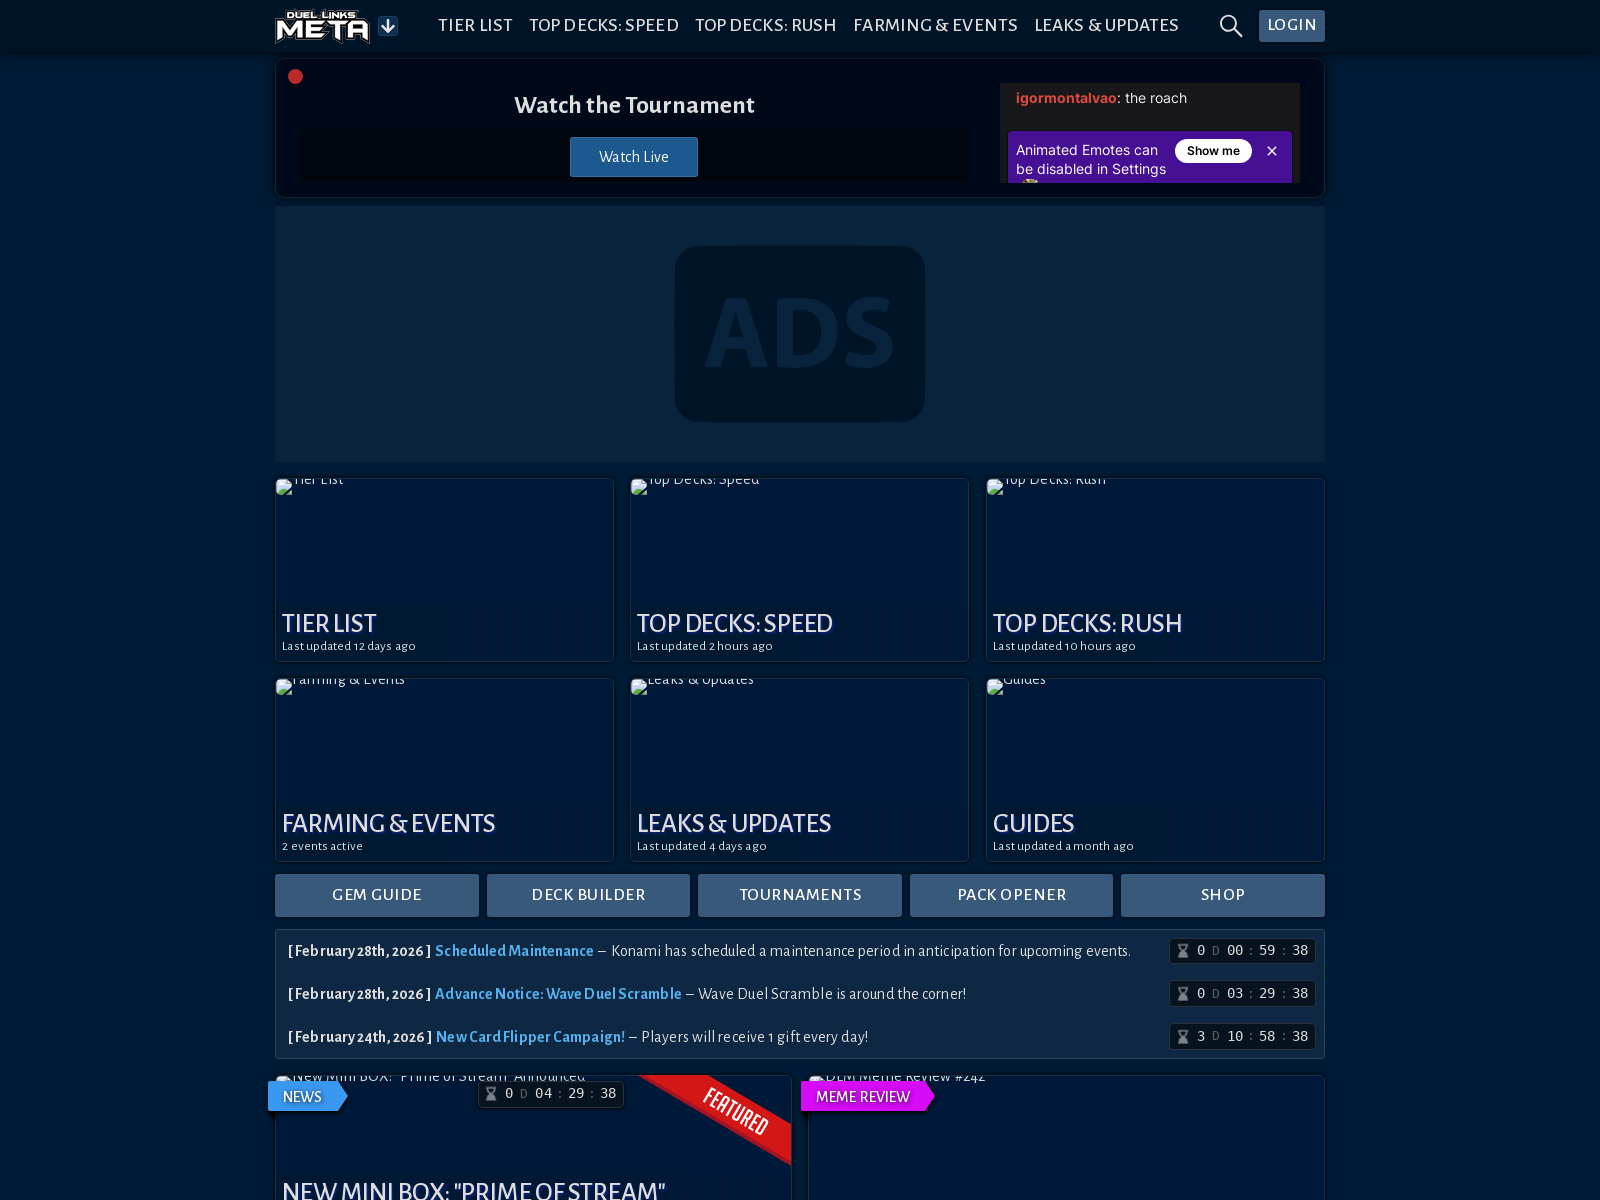

Waited for page to load (domcontentloaded)
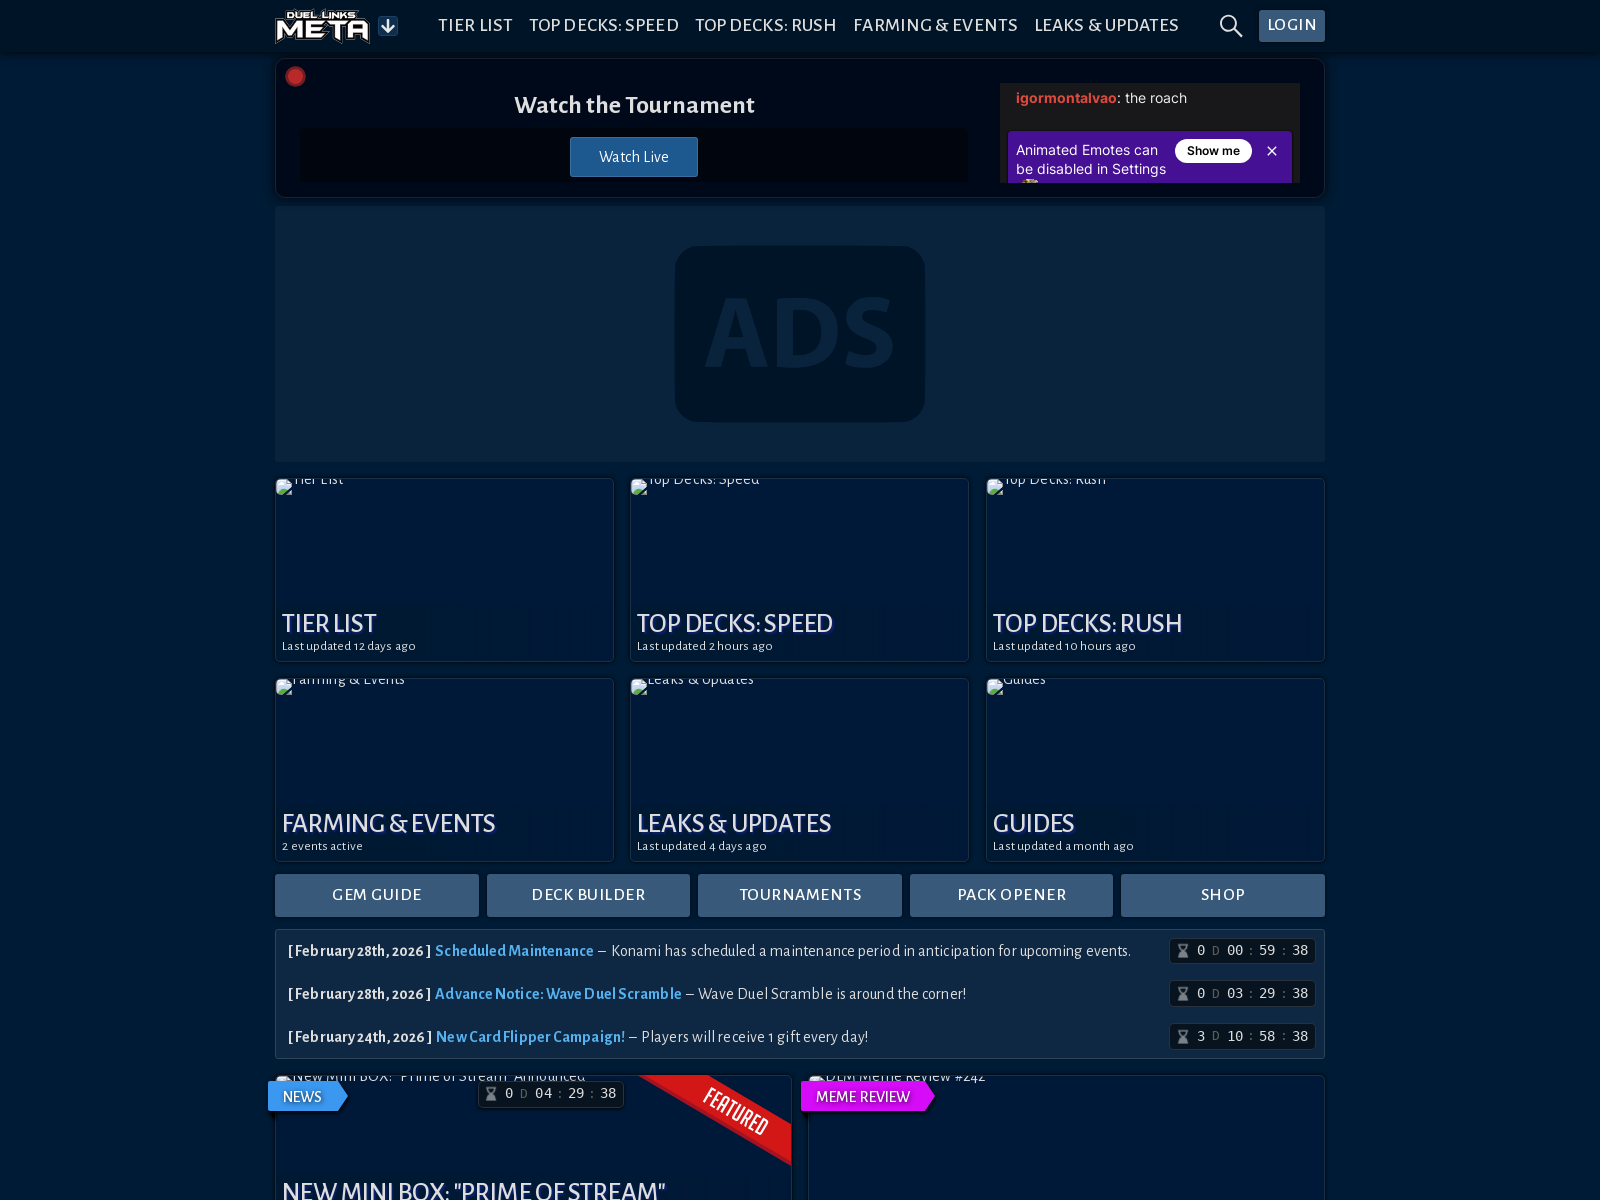

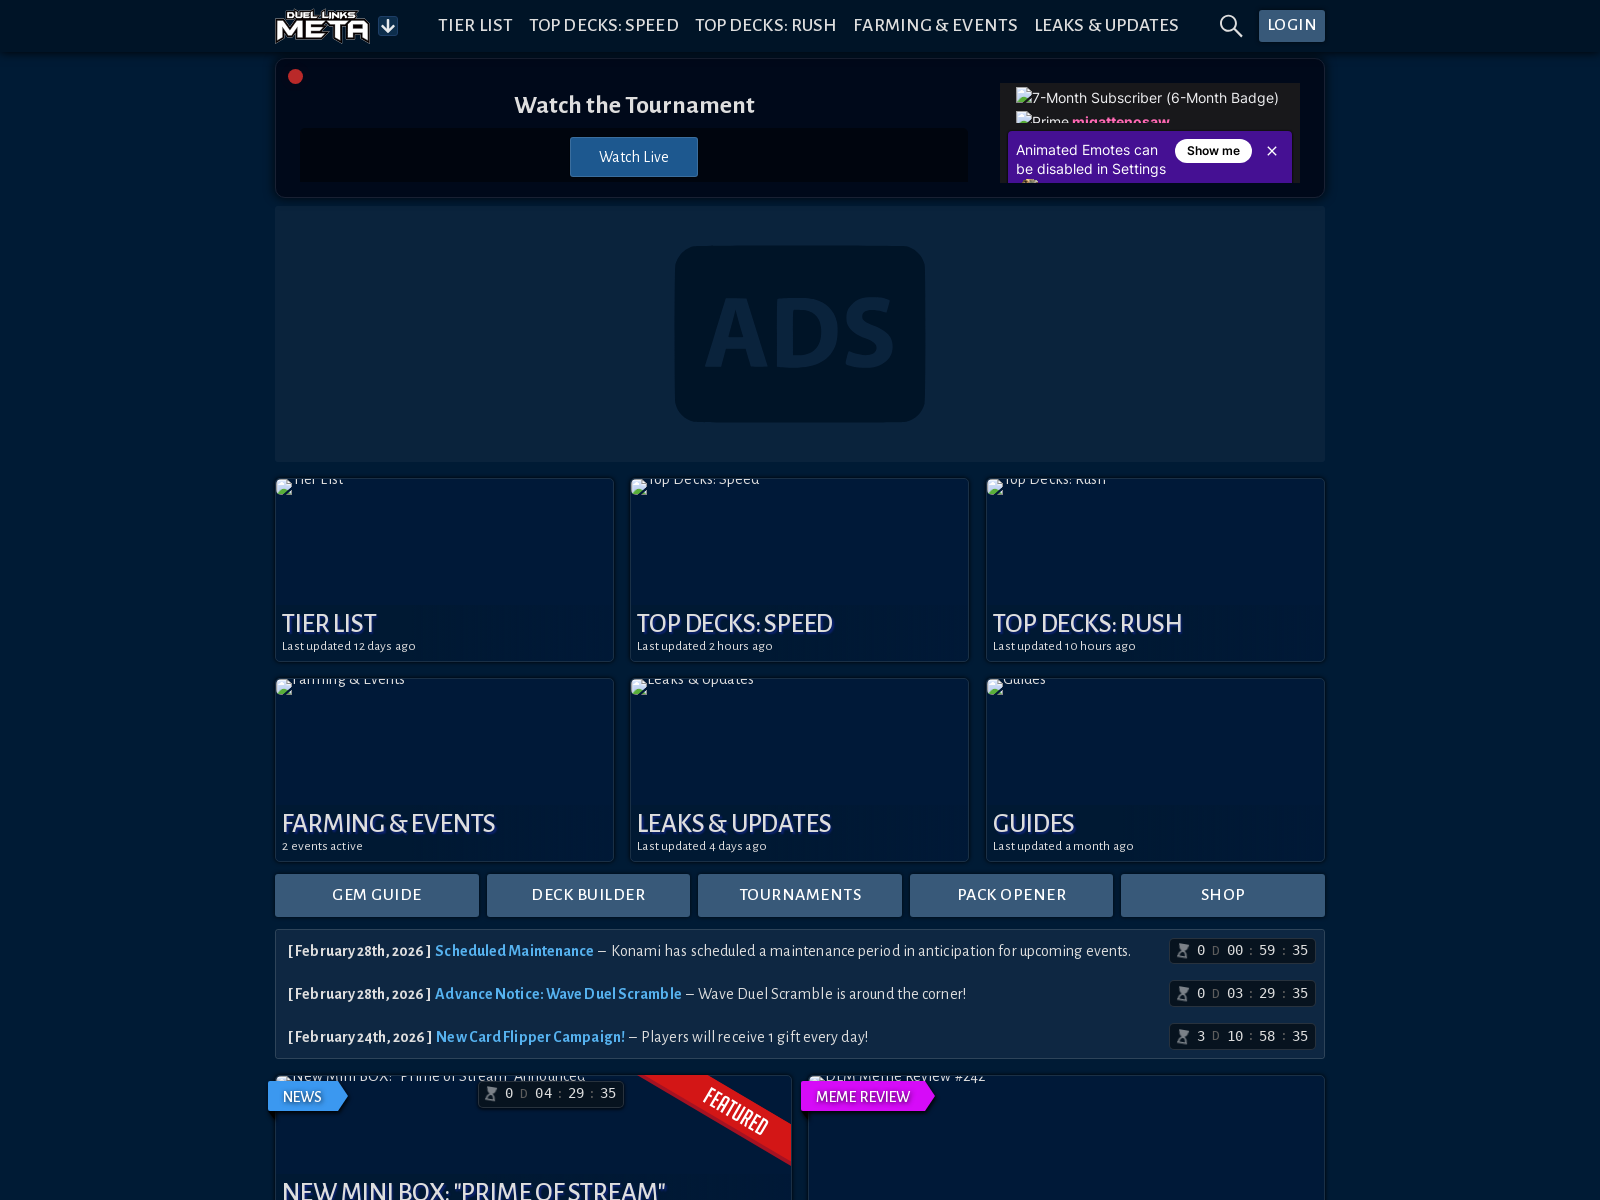